Tests a registration form by filling in first name, last name, and email fields, then submitting the form and verifying the success message is displayed.

Starting URL: http://suninjuly.github.io/registration1.html

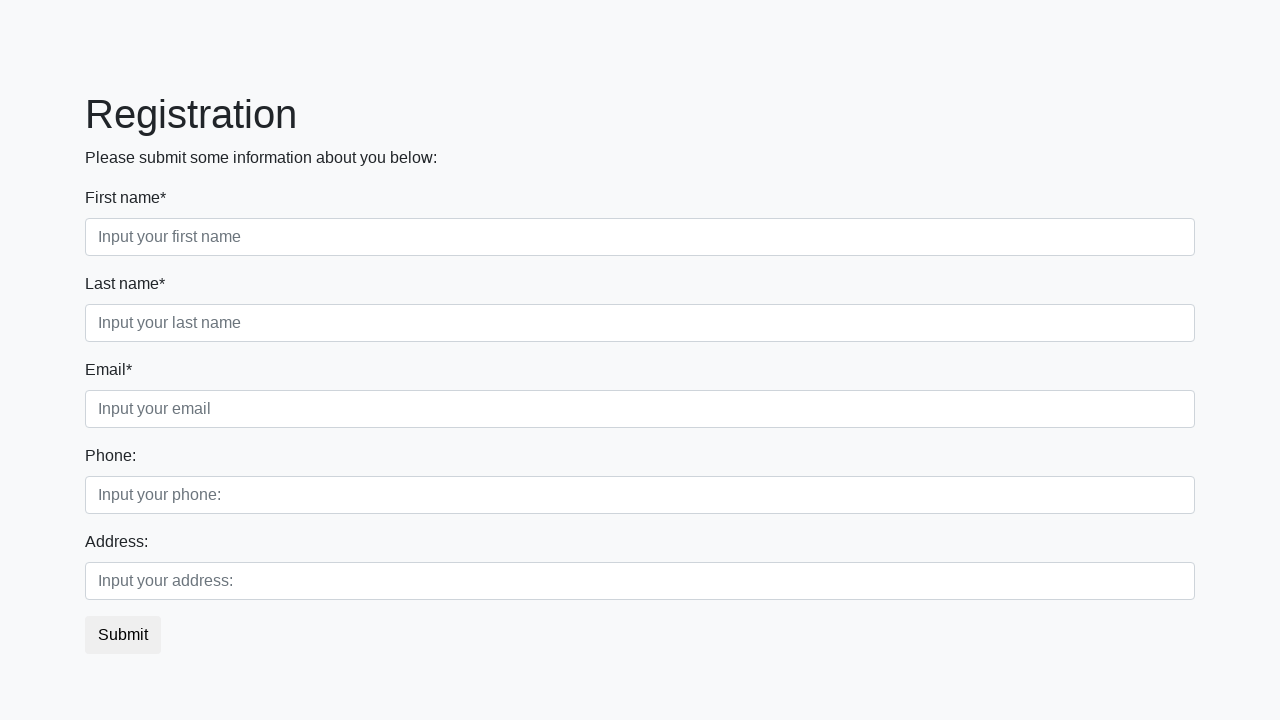

Filled first name field with 'Ivan' on input[placeholder="Input your first name"].form-control.first
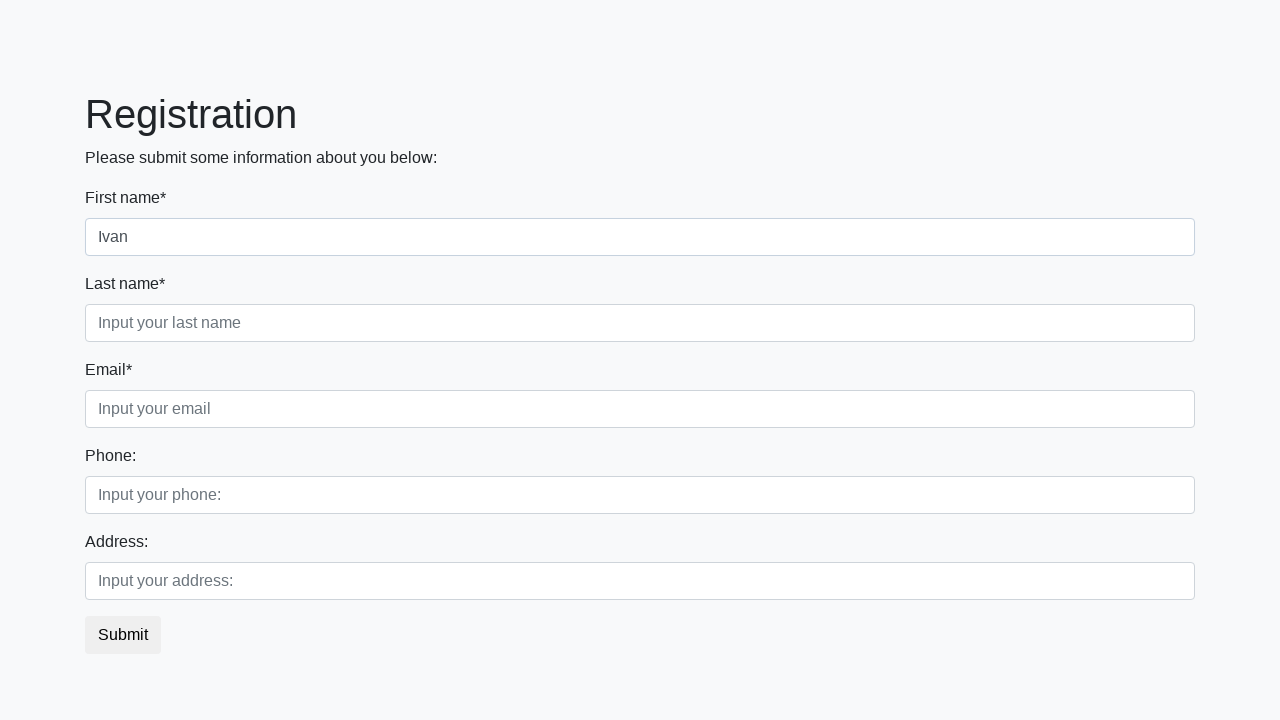

Filled last name field with 'Petrov' on input[placeholder="Input your last name"].form-control.second
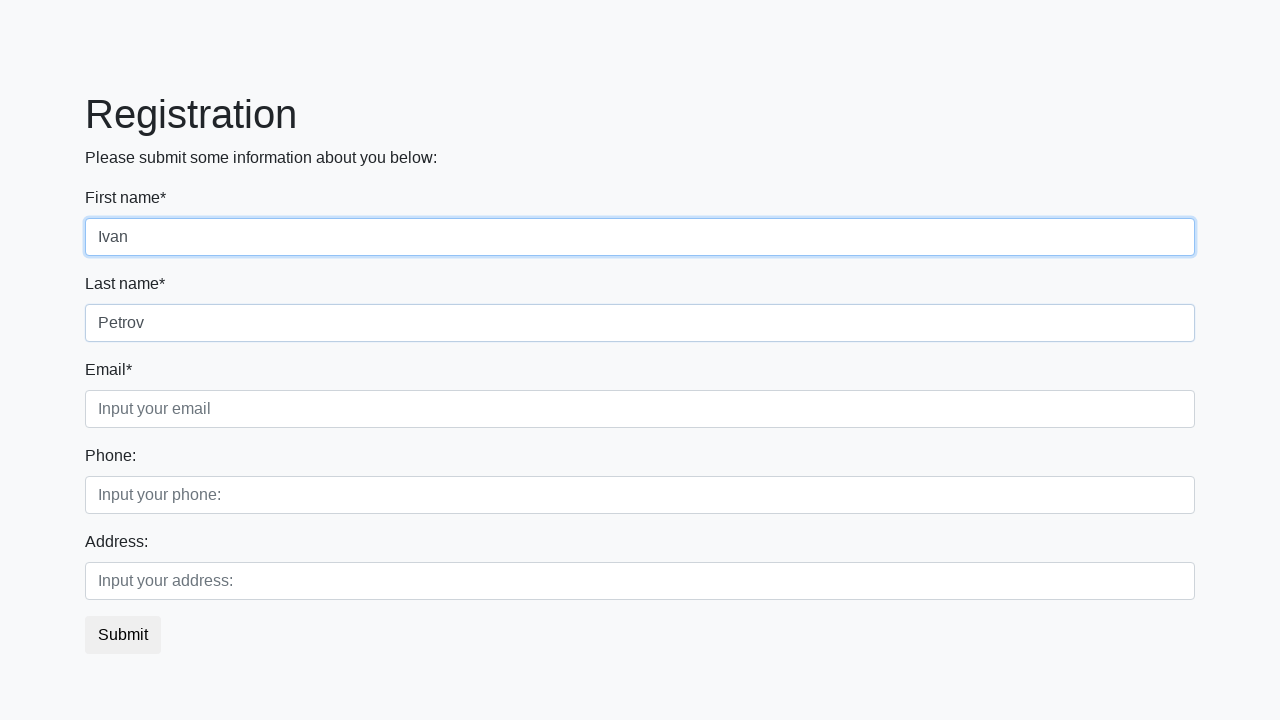

Filled email field with 'testuser@example.com' on input[placeholder="Input your email"].form-control.third
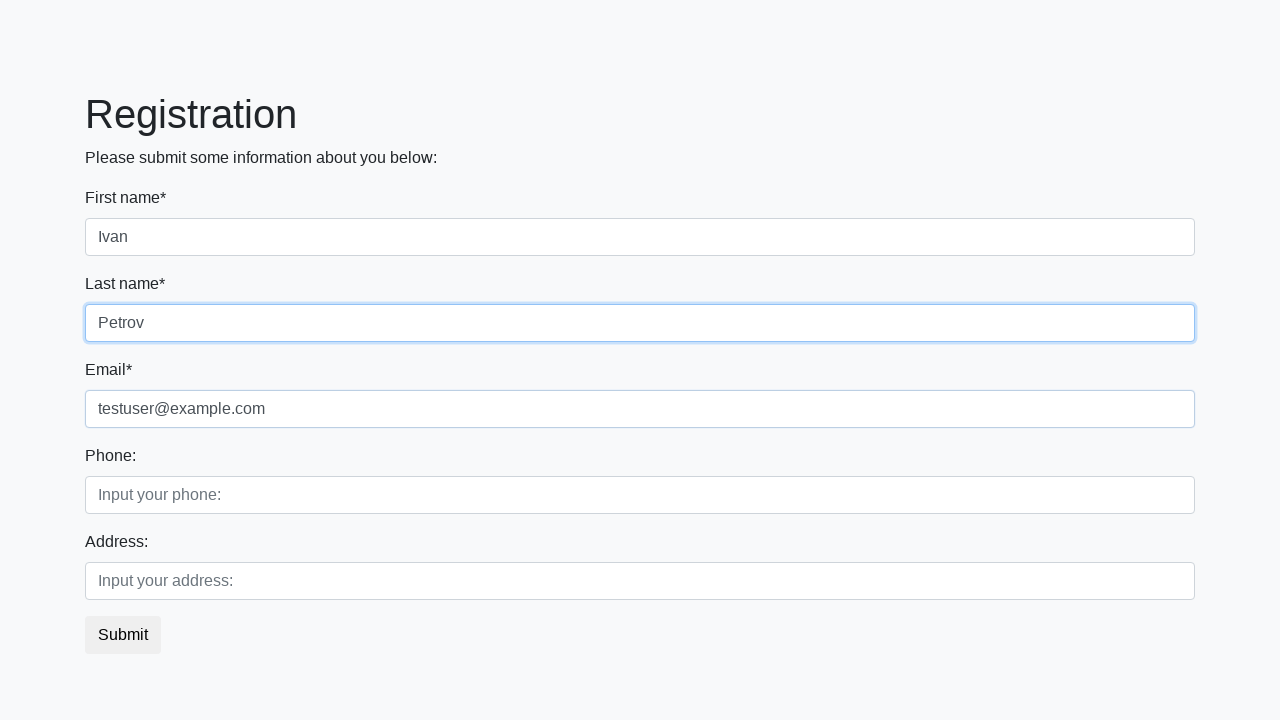

Clicked submit button to register at (123, 635) on button.btn
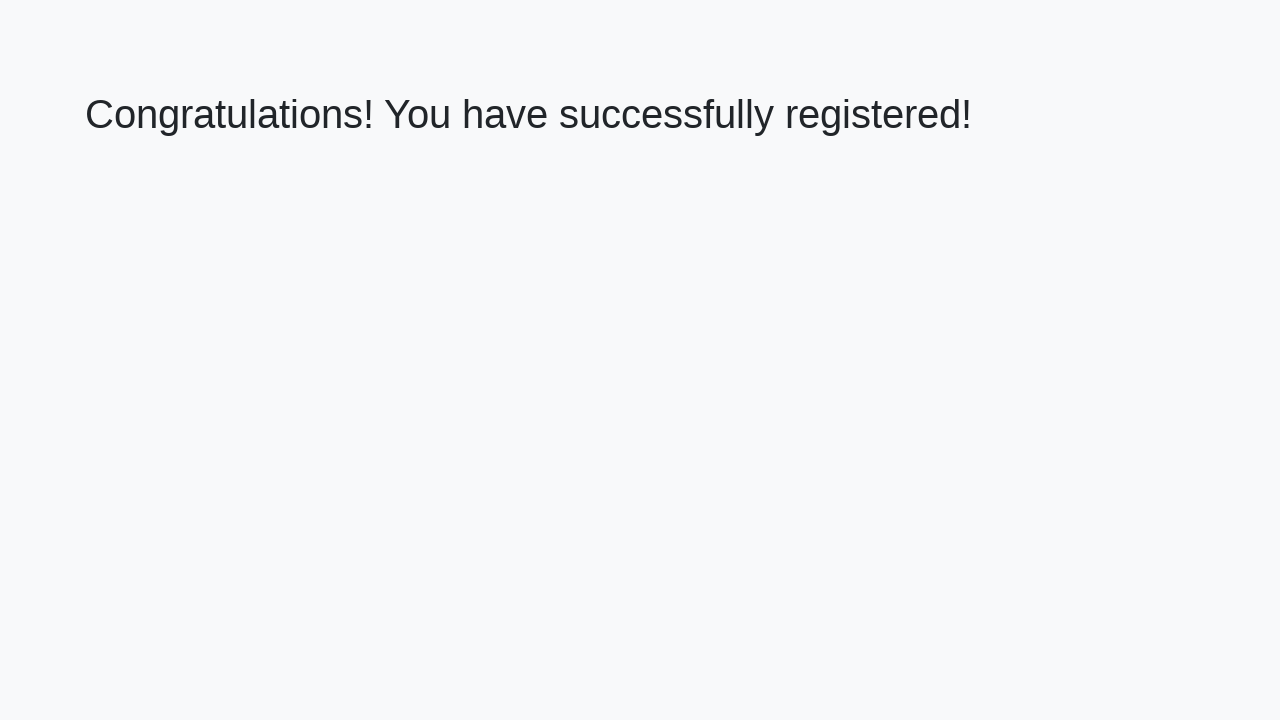

Success message heading loaded
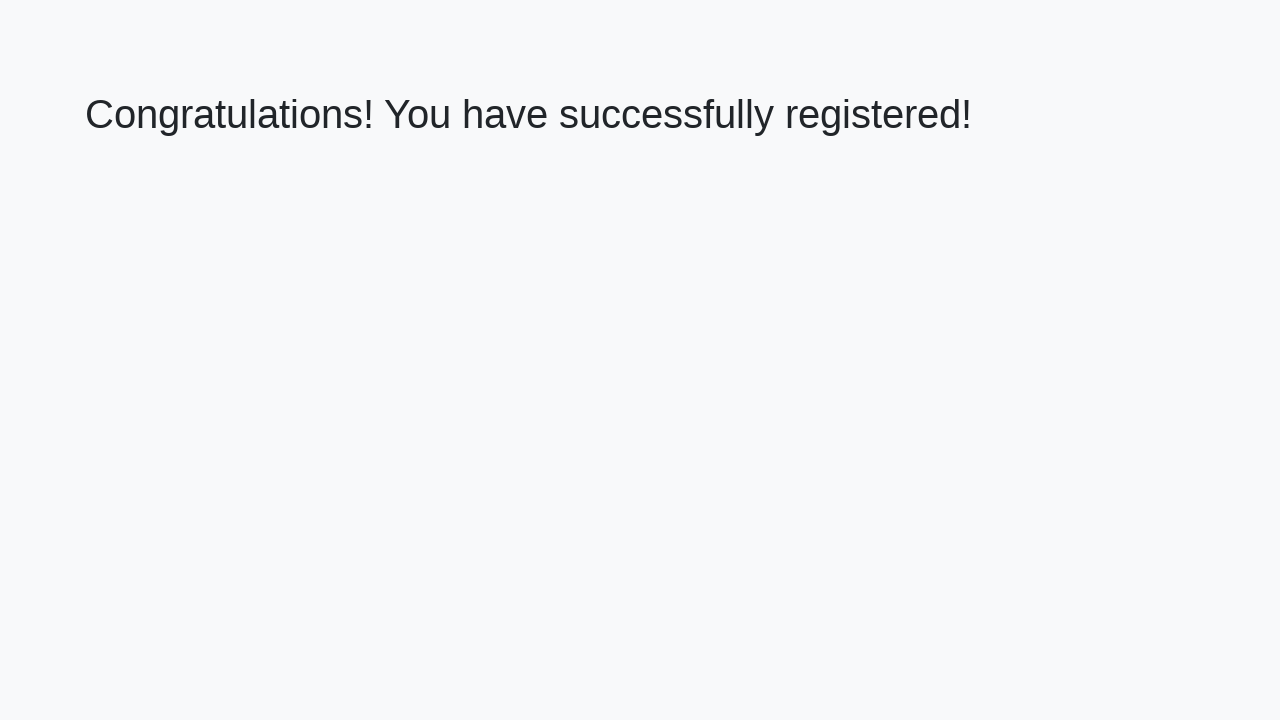

Retrieved success message text
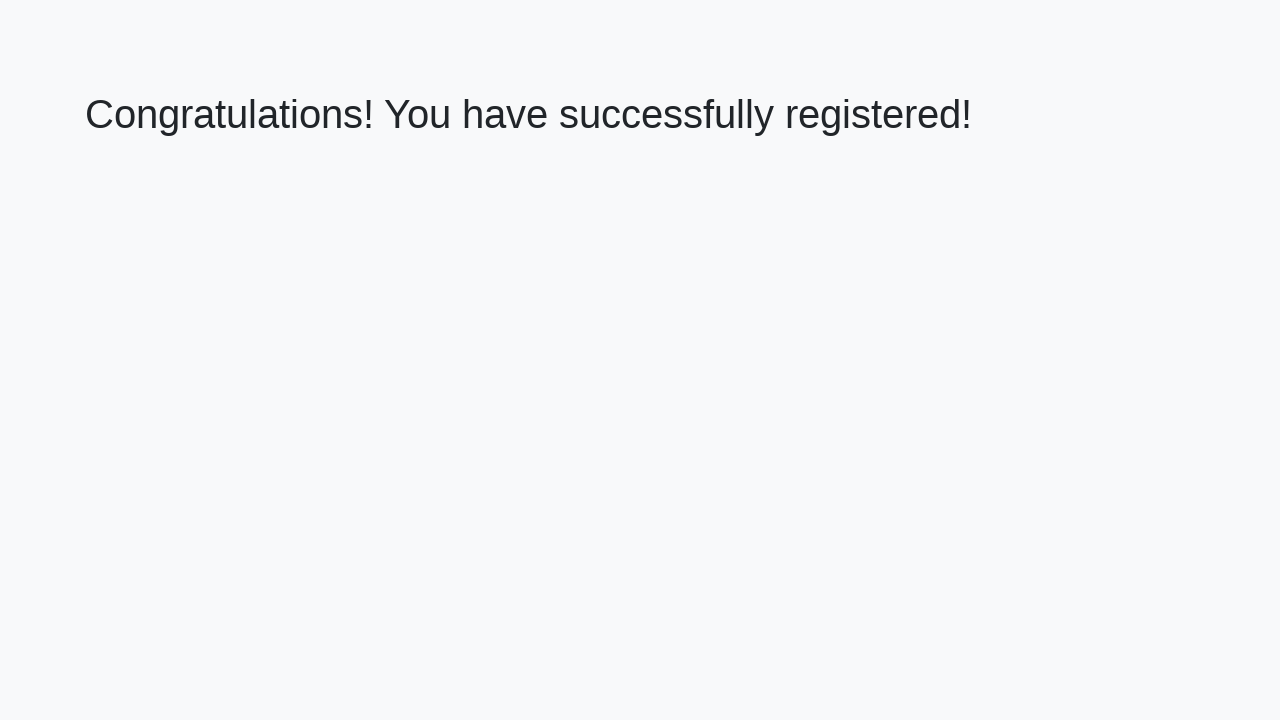

Verified success message matches expected text
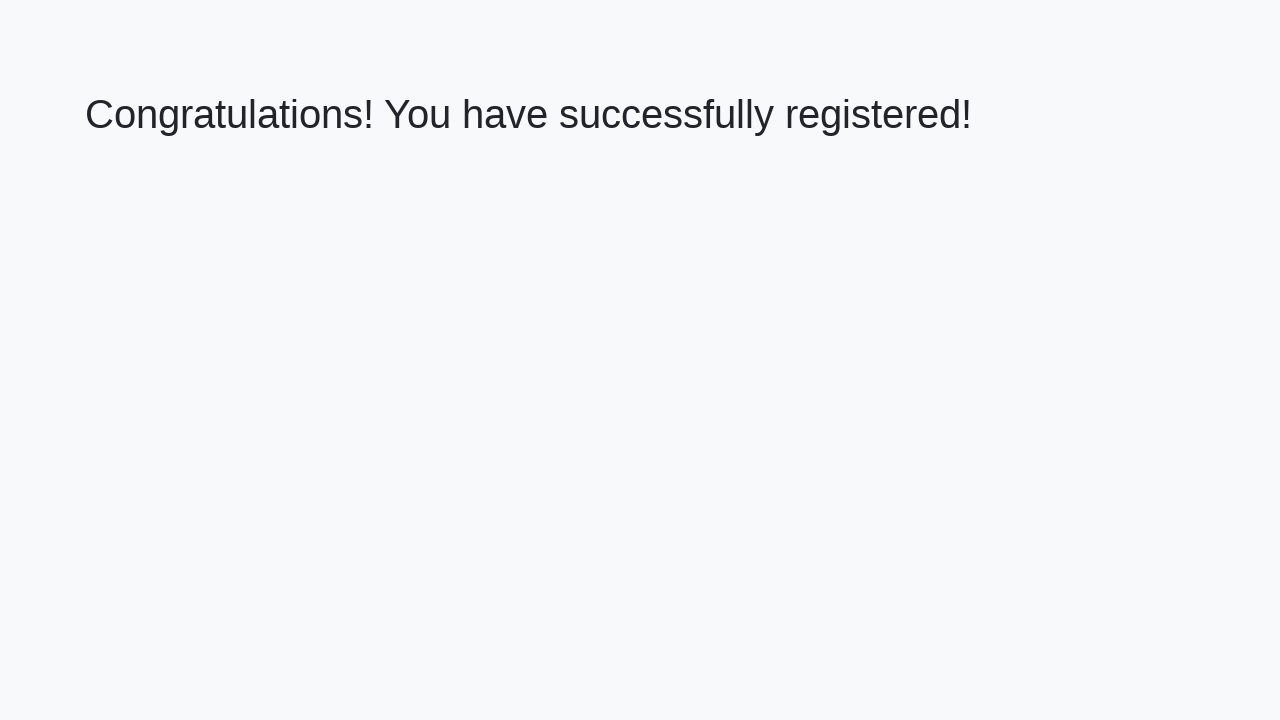

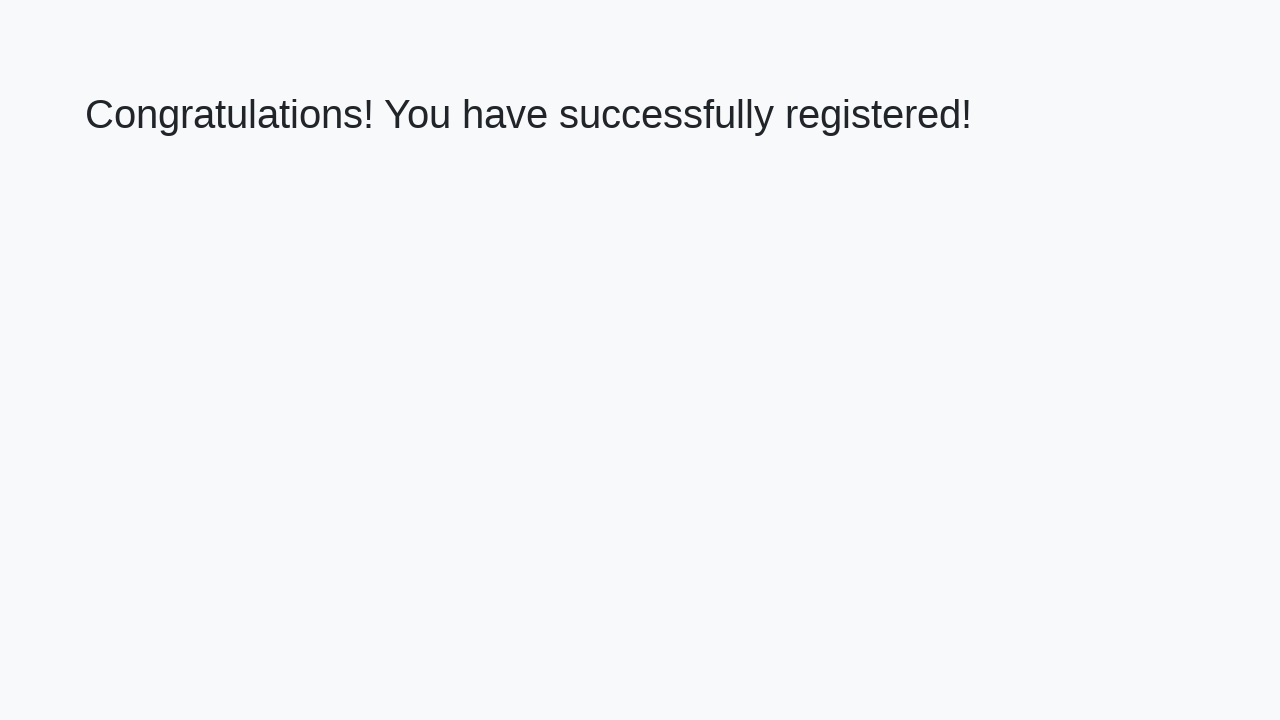